Tests that the todo counter displays the correct number of items

Starting URL: https://demo.playwright.dev/todomvc

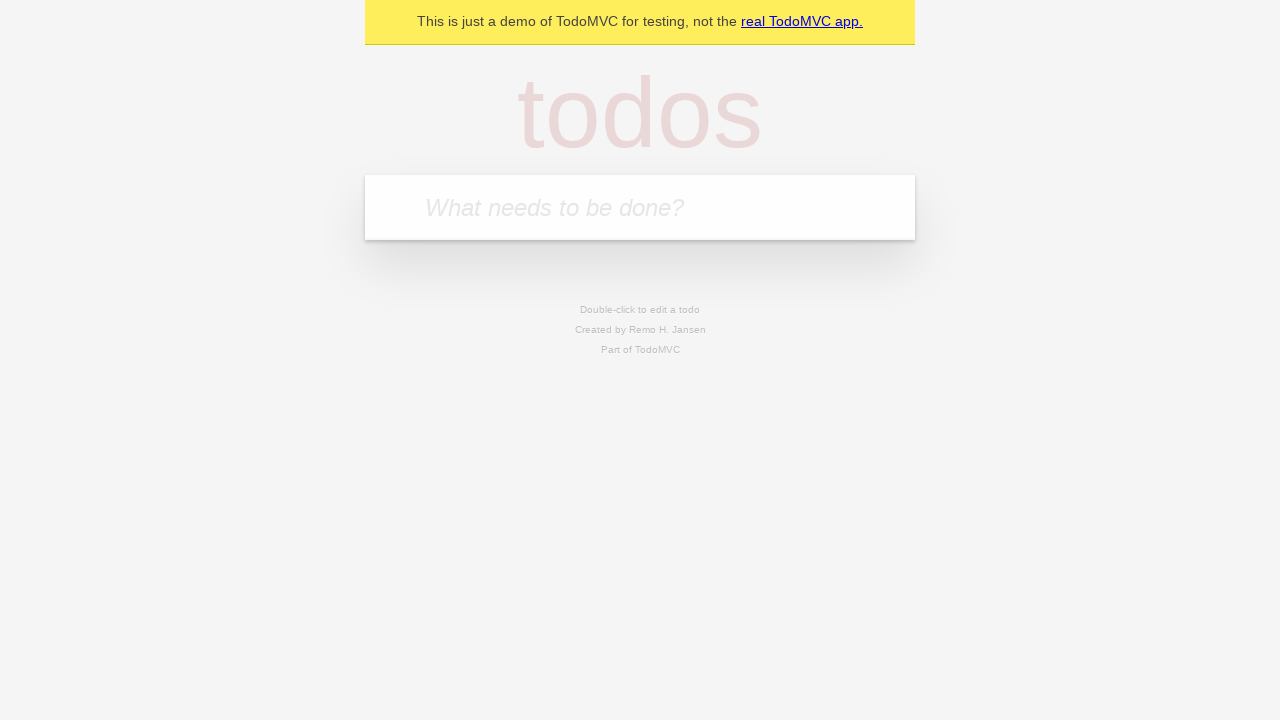

Located the 'What needs to be done?' input field
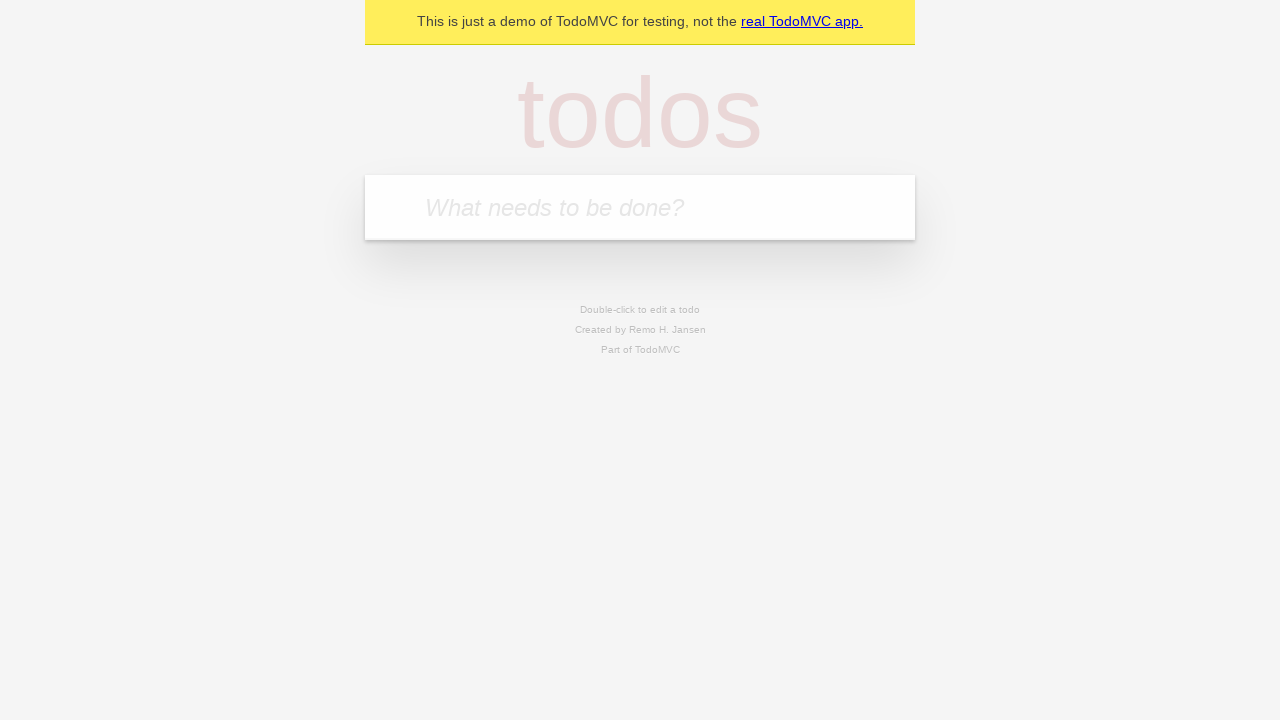

Filled first todo input with 'buy some cheese' on internal:attr=[placeholder="What needs to be done?"i]
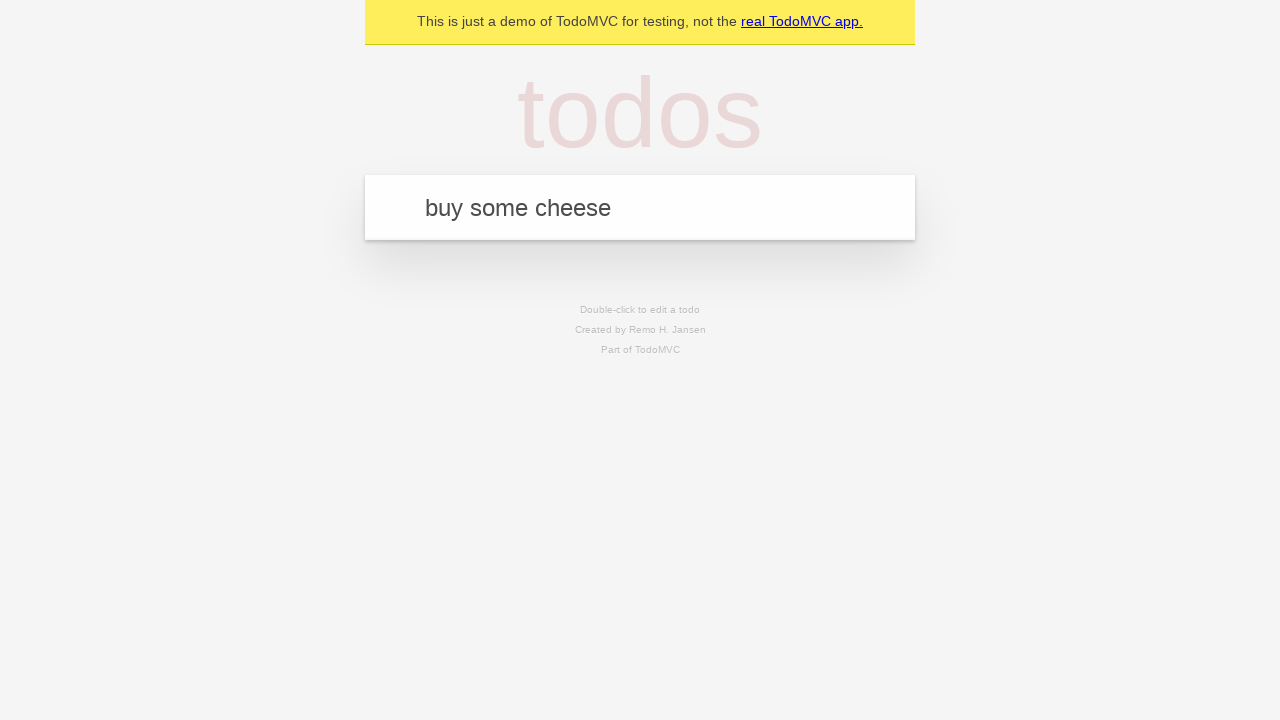

Pressed Enter to add first todo item on internal:attr=[placeholder="What needs to be done?"i]
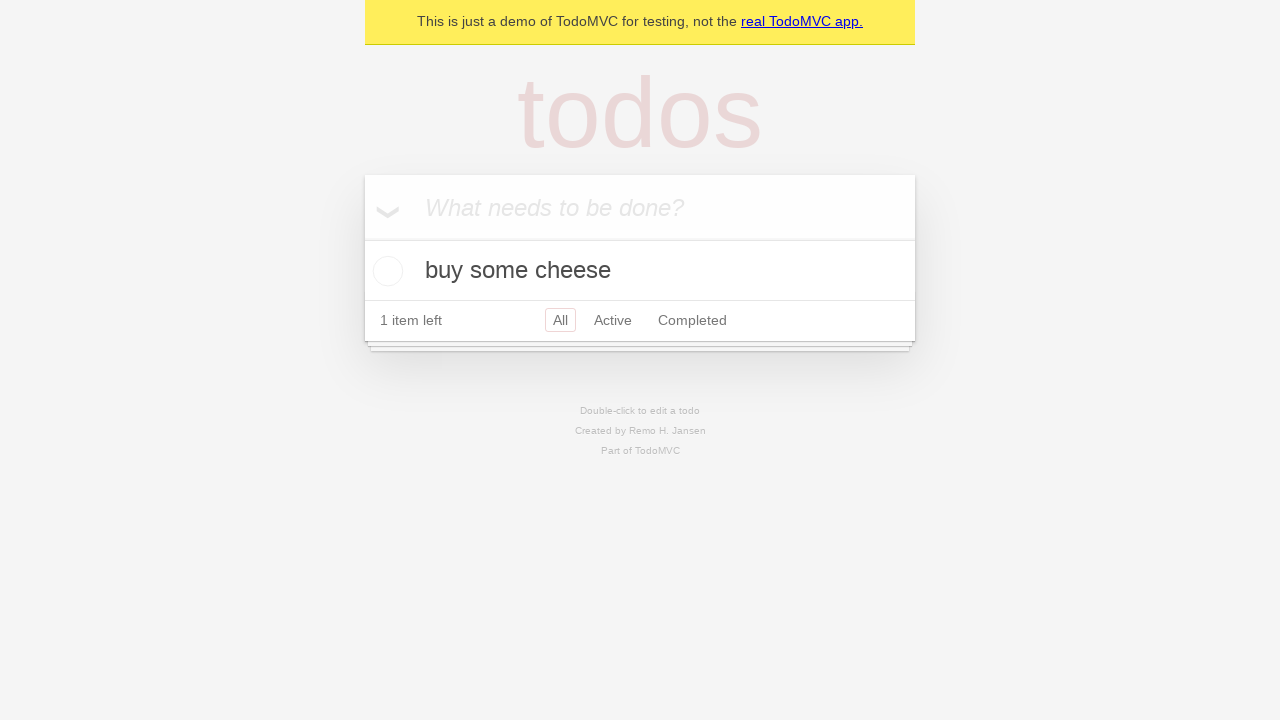

Todo counter element appeared showing 1 item
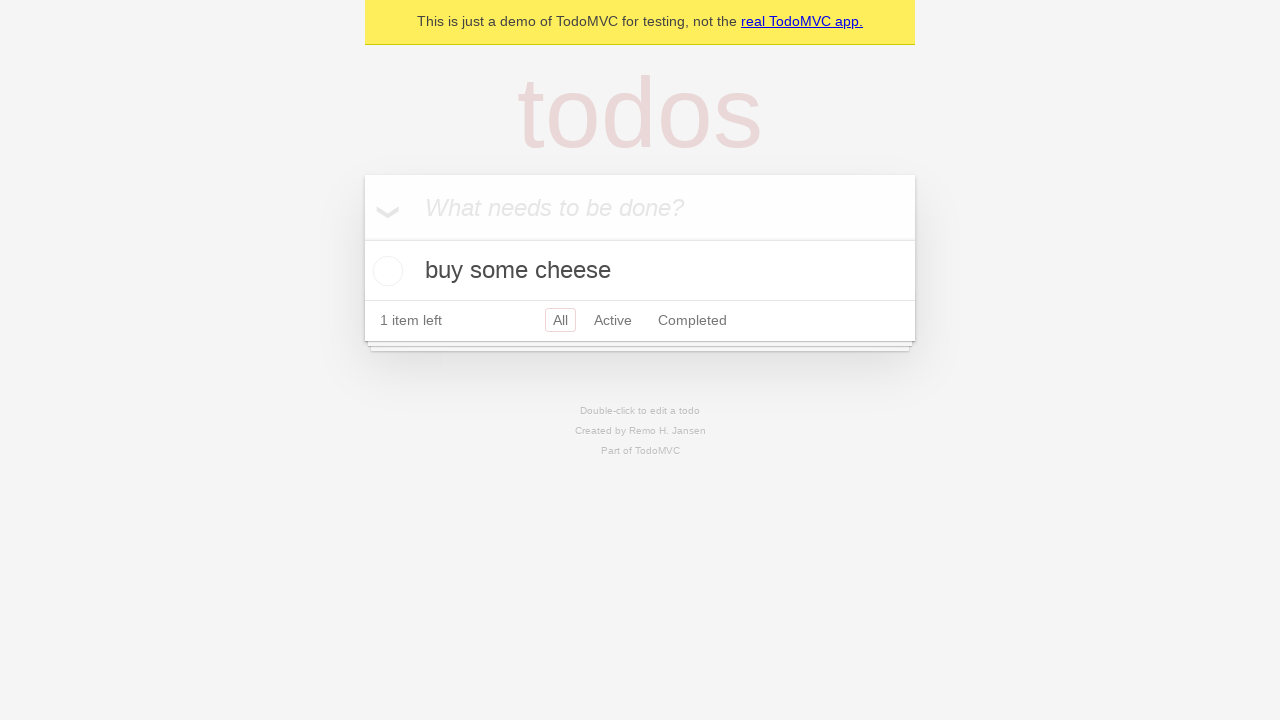

Filled second todo input with 'feed the cat' on internal:attr=[placeholder="What needs to be done?"i]
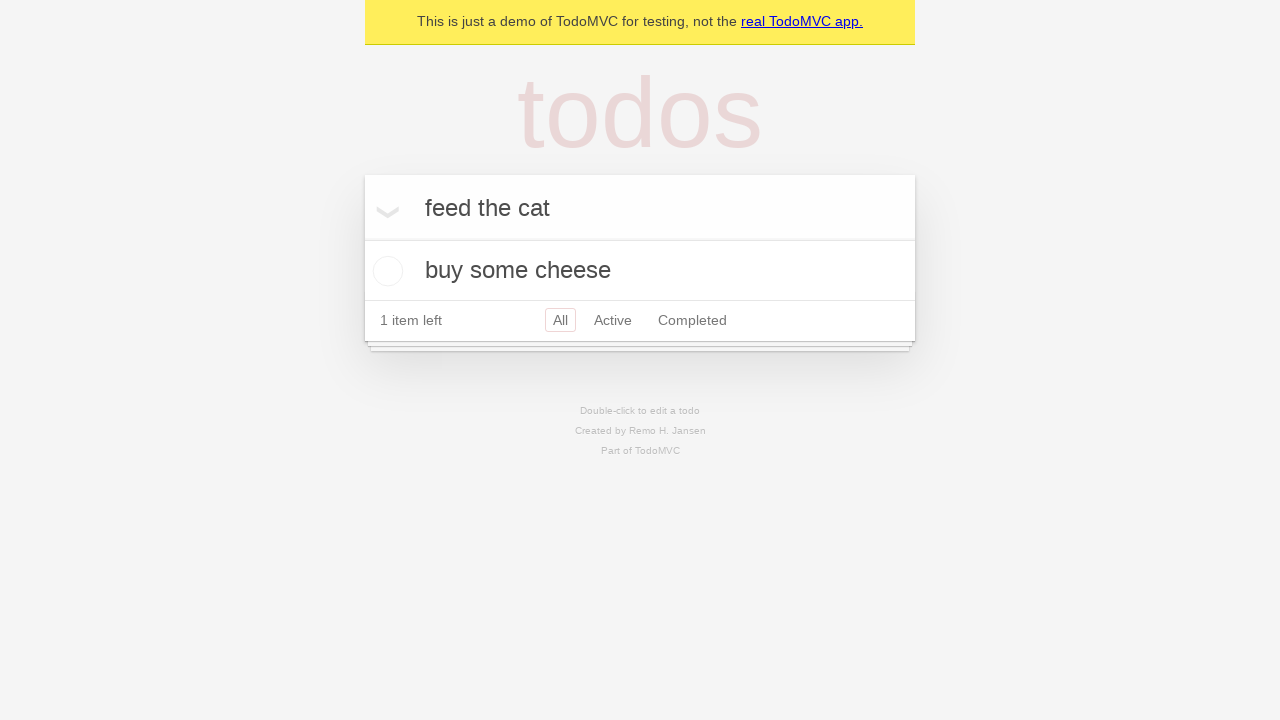

Pressed Enter to add second todo item on internal:attr=[placeholder="What needs to be done?"i]
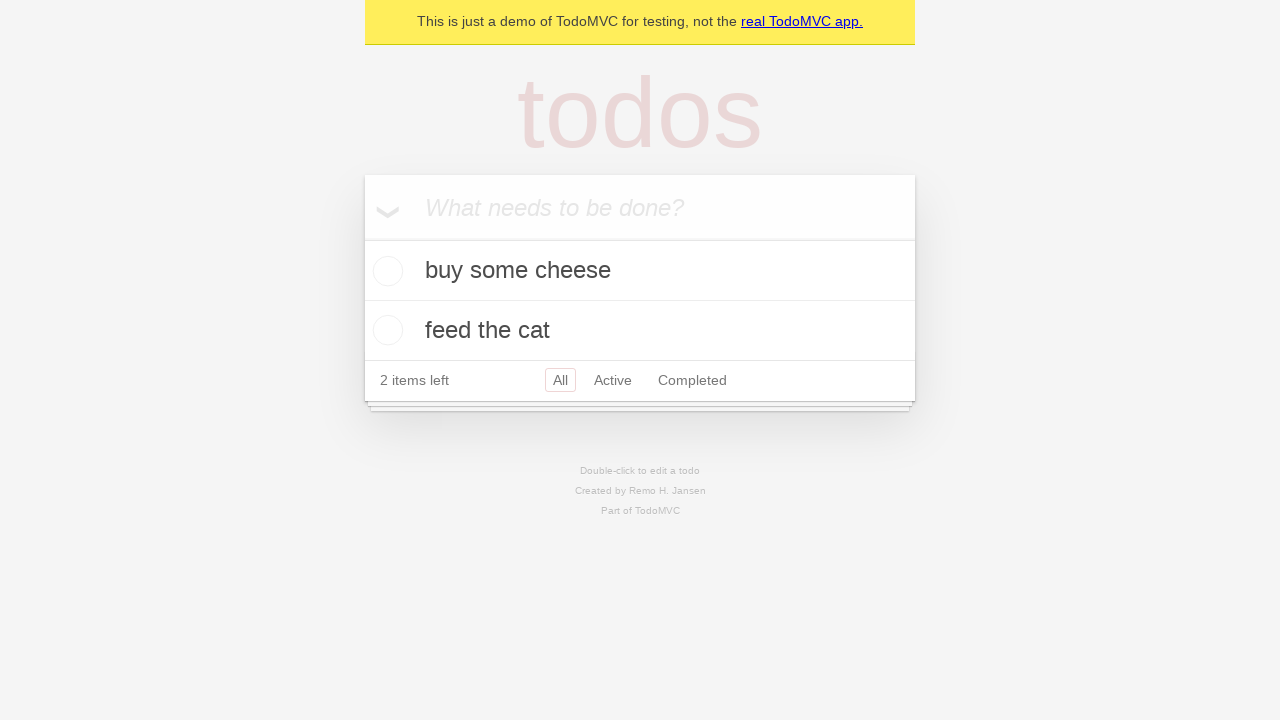

Todo counter updated to display 2 items
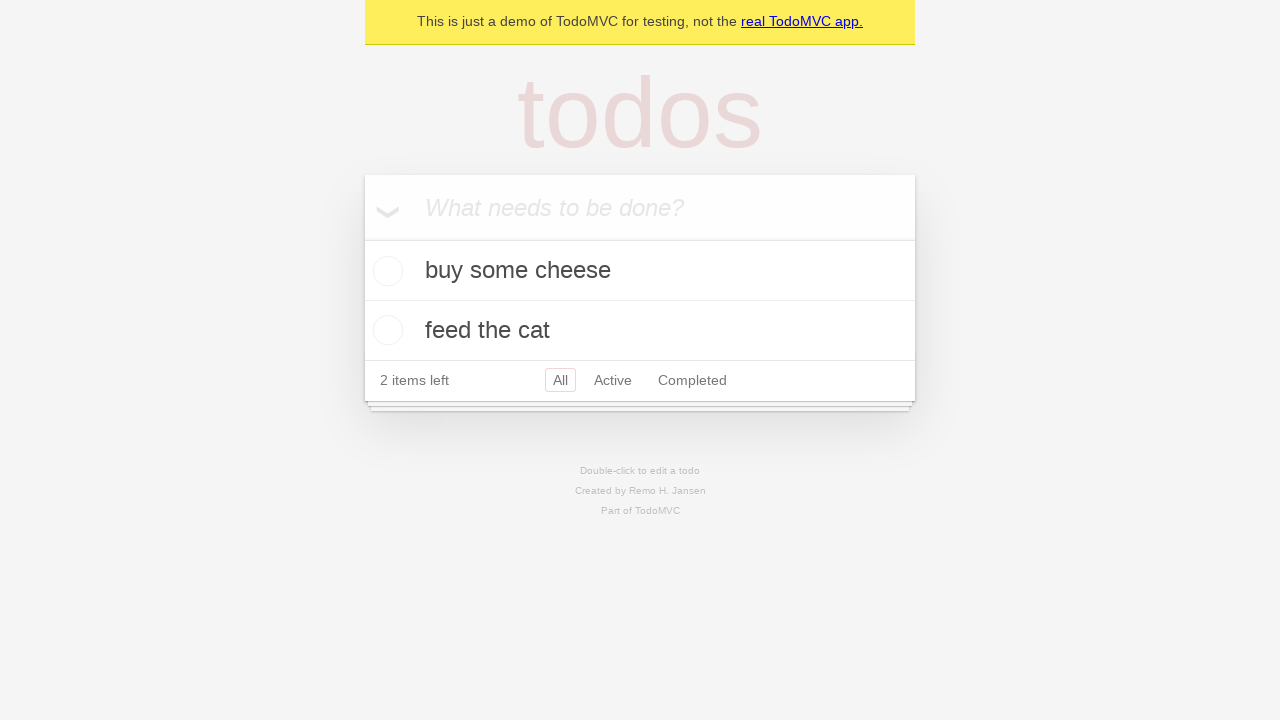

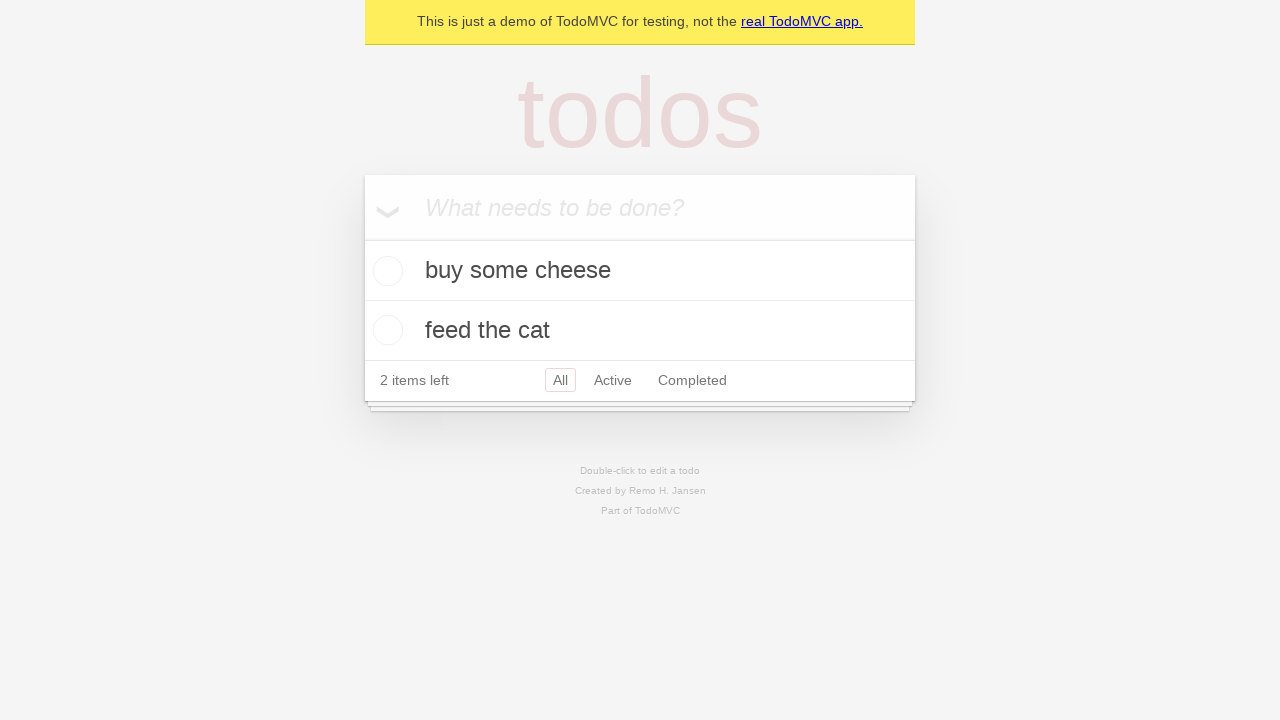